Tests window handling by opening a child window, switching to it, performing hover actions, and then closing it

Starting URL: https://rahulshettyacademy.com/loginpagePractise/

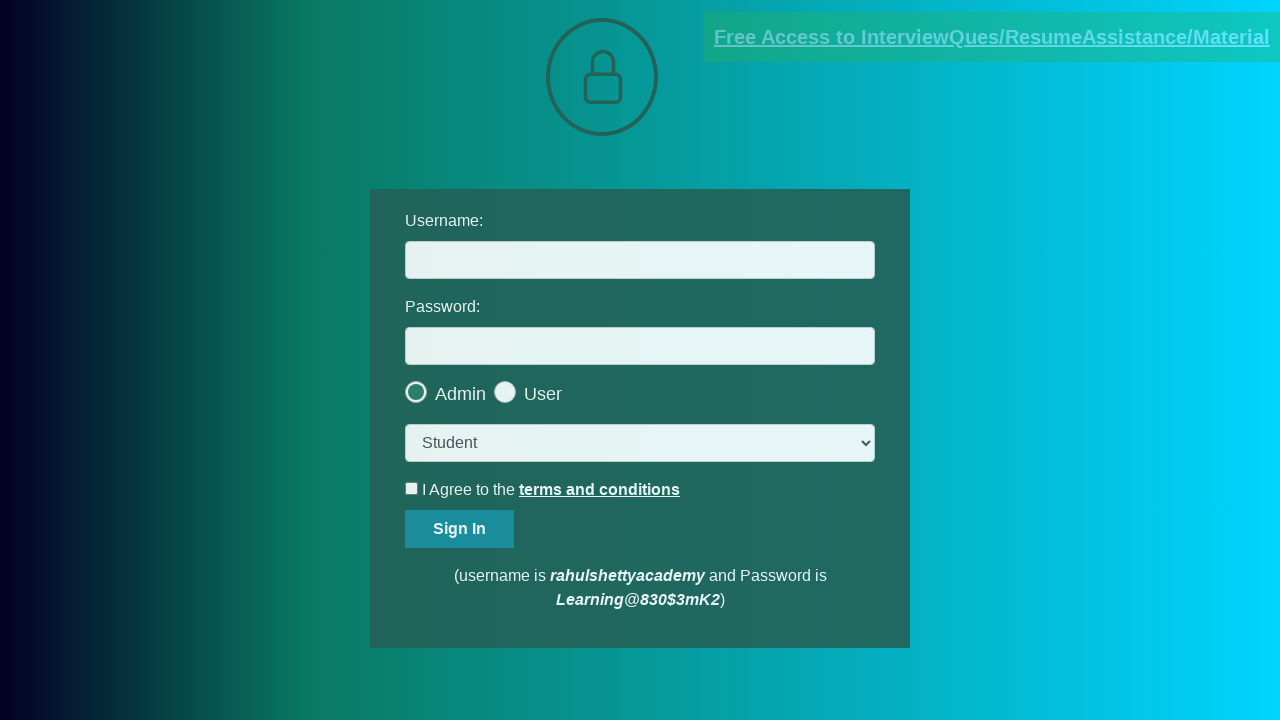

Clicked link to open child window at (992, 37) on a.blinkingText
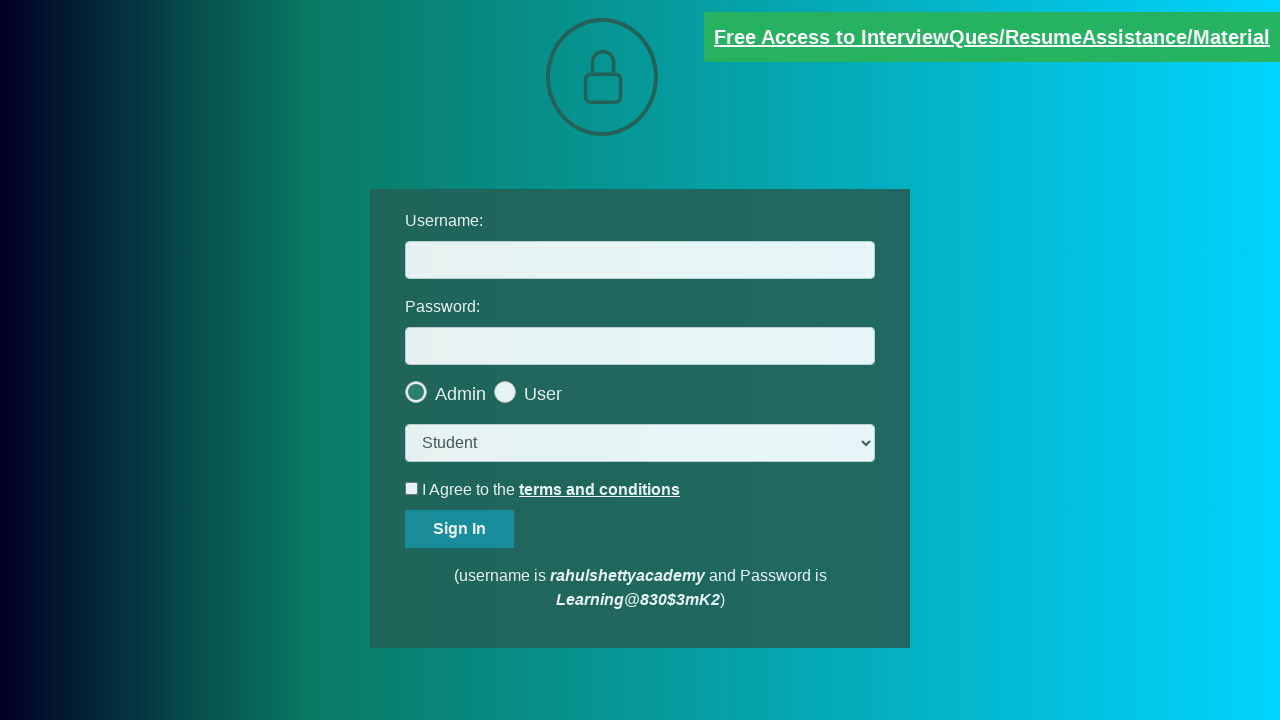

Child window opened and captured
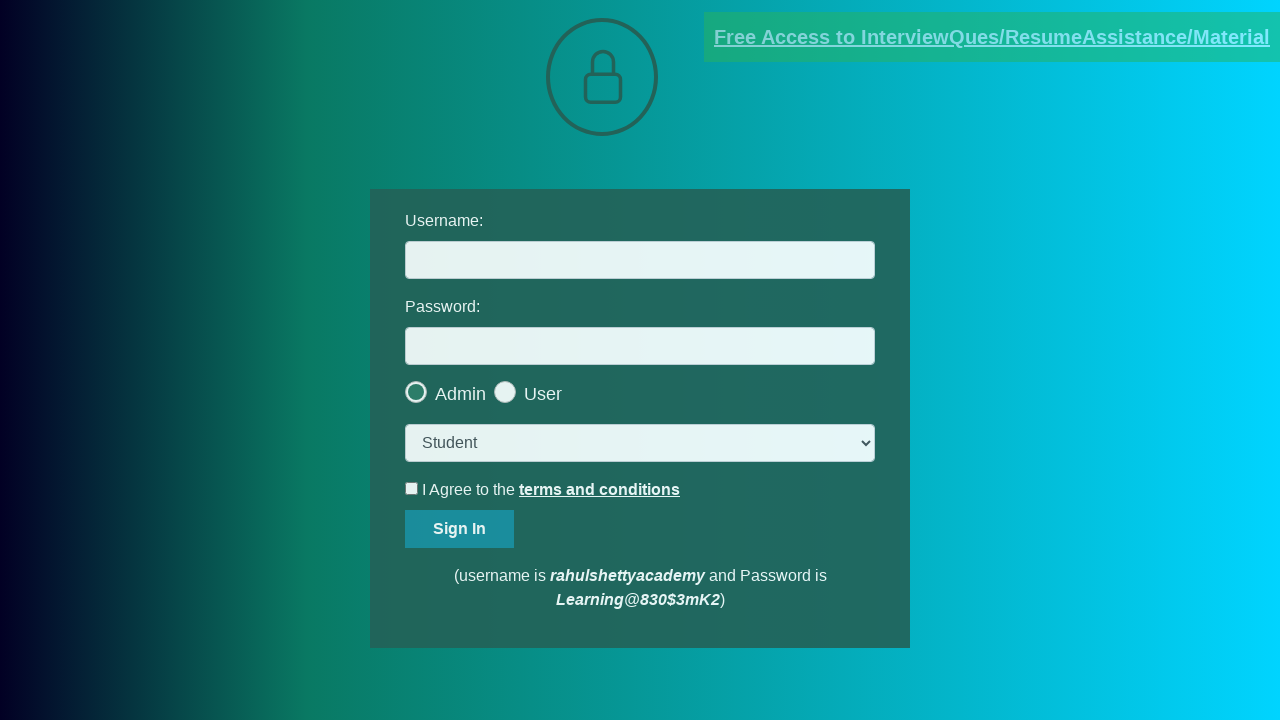

Hovered over dropdown toggle in child window at (1116, 117) on a.dropdown-toggle
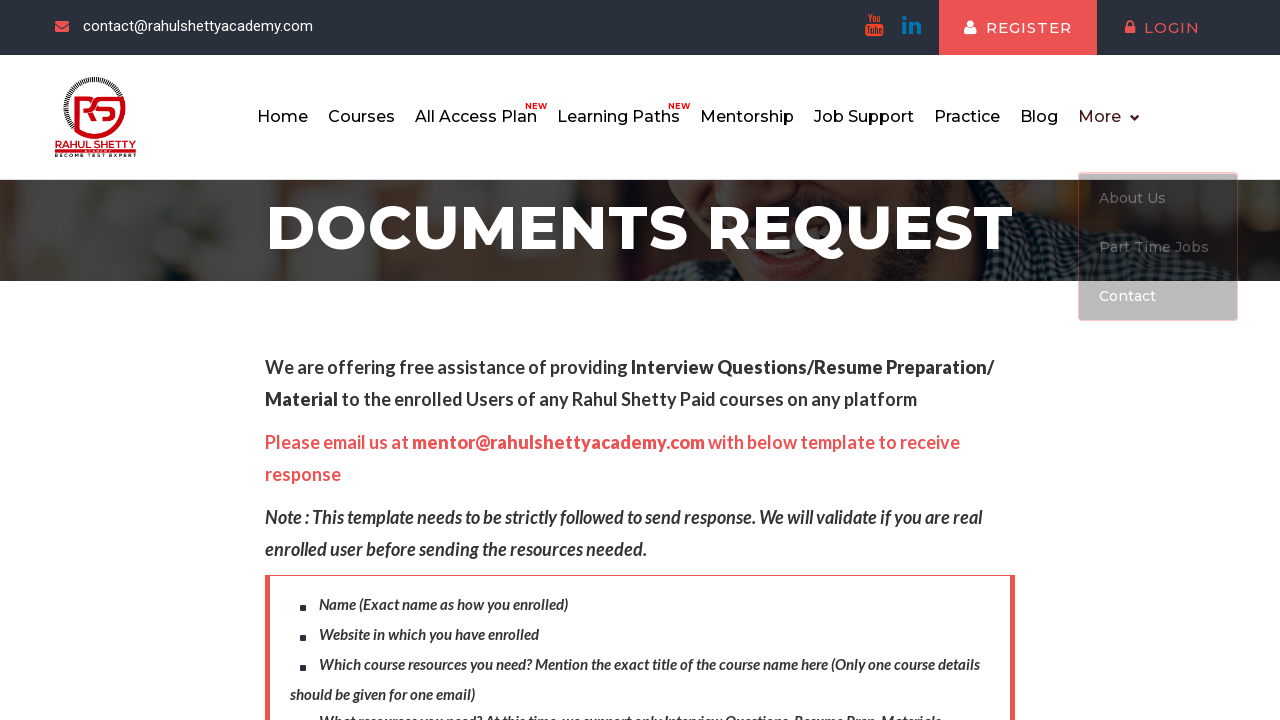

Verified mentor element is present in child window
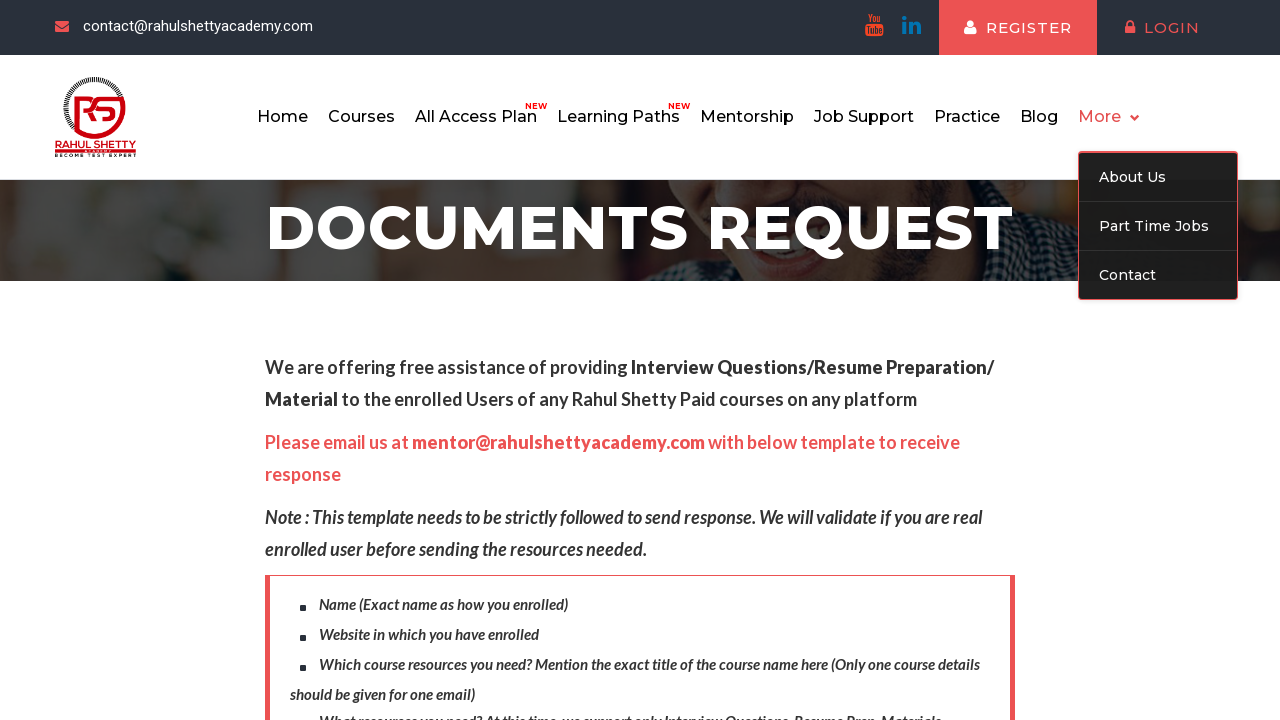

Closed child window
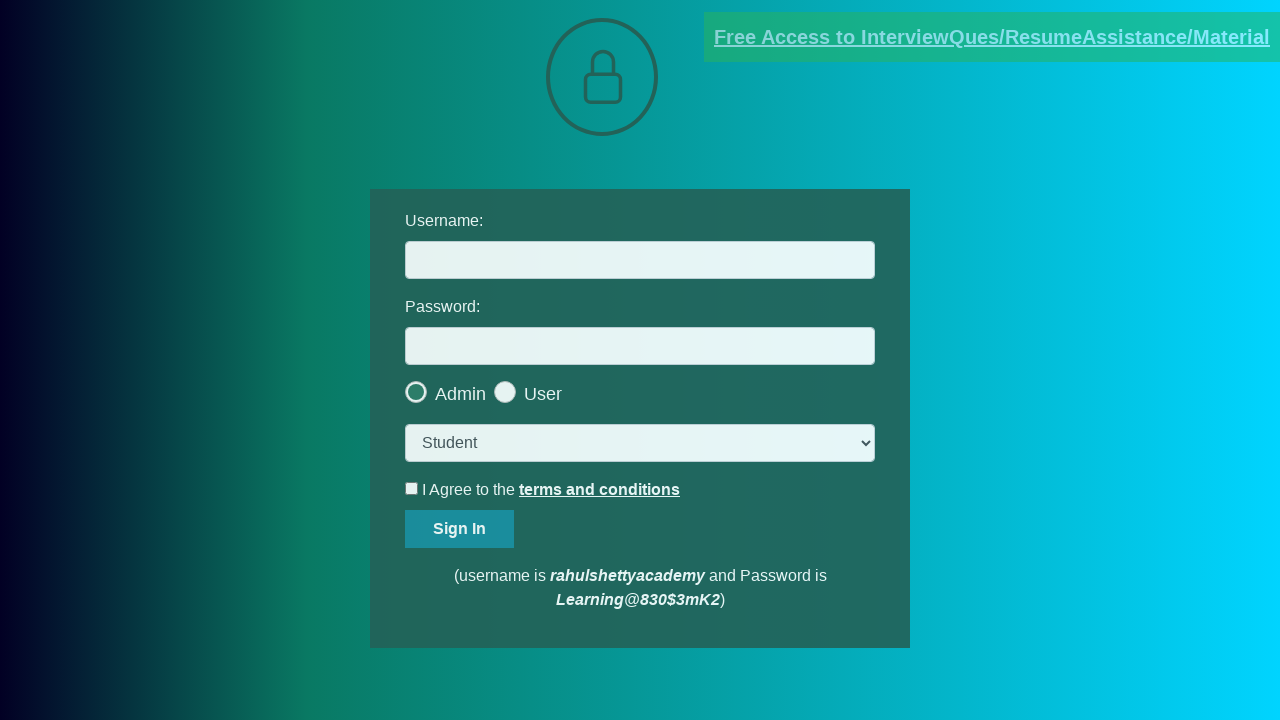

Right-clicked on main page body at (640, 360) on body
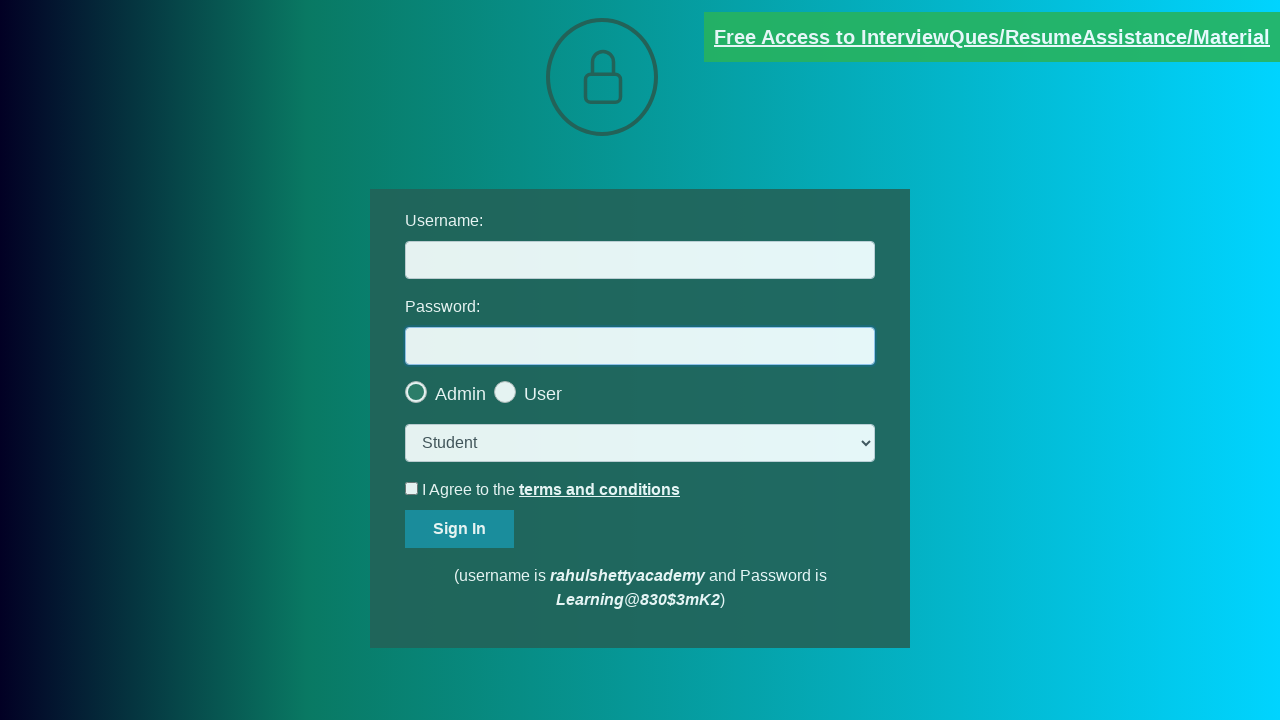

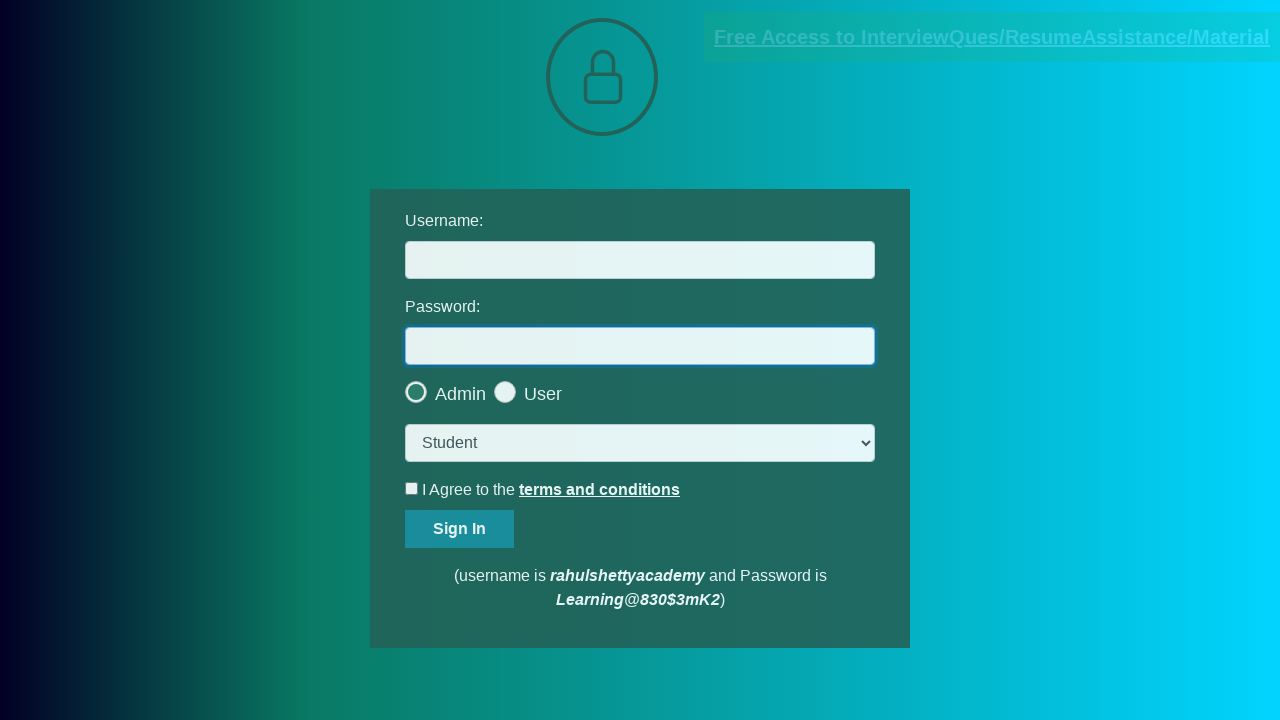